Tests the search input functionality on Chitai-Gorod bookstore website by entering a search term in the search field

Starting URL: https://www.chitai-gorod.ru/

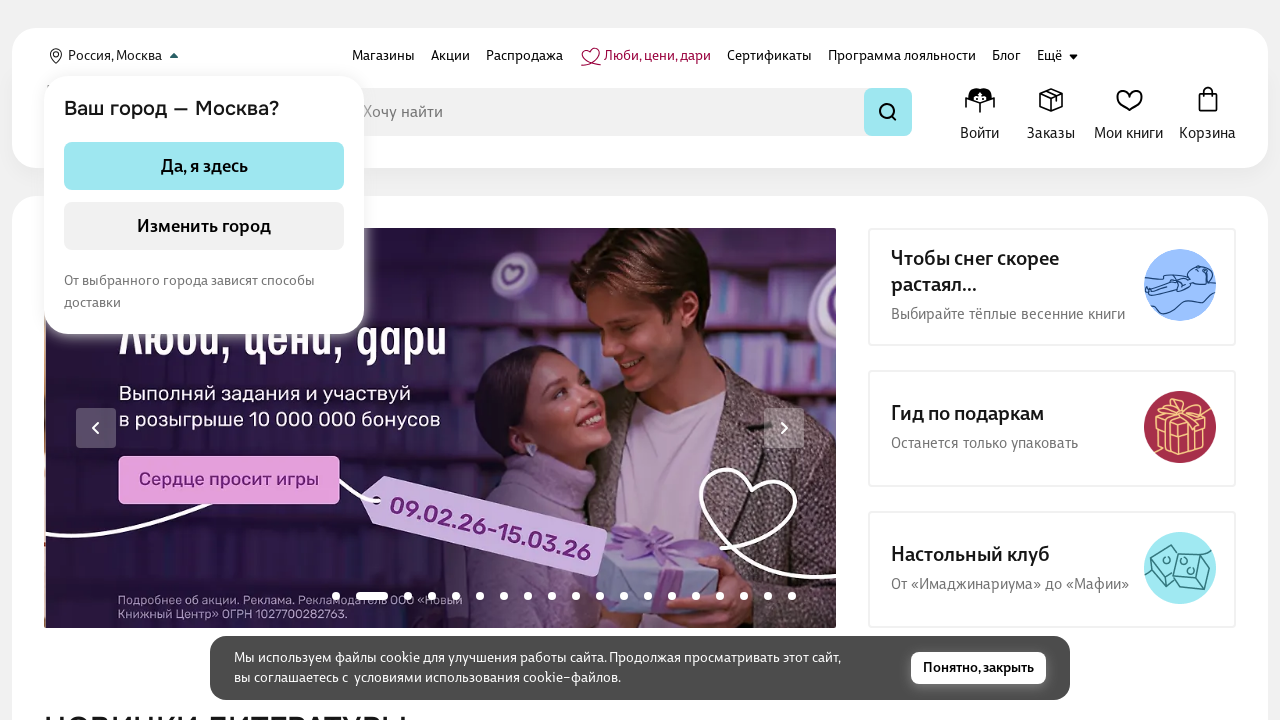

Filled search field with 'Test' on Chitai-Gorod bookstore website on input[name='phrase']
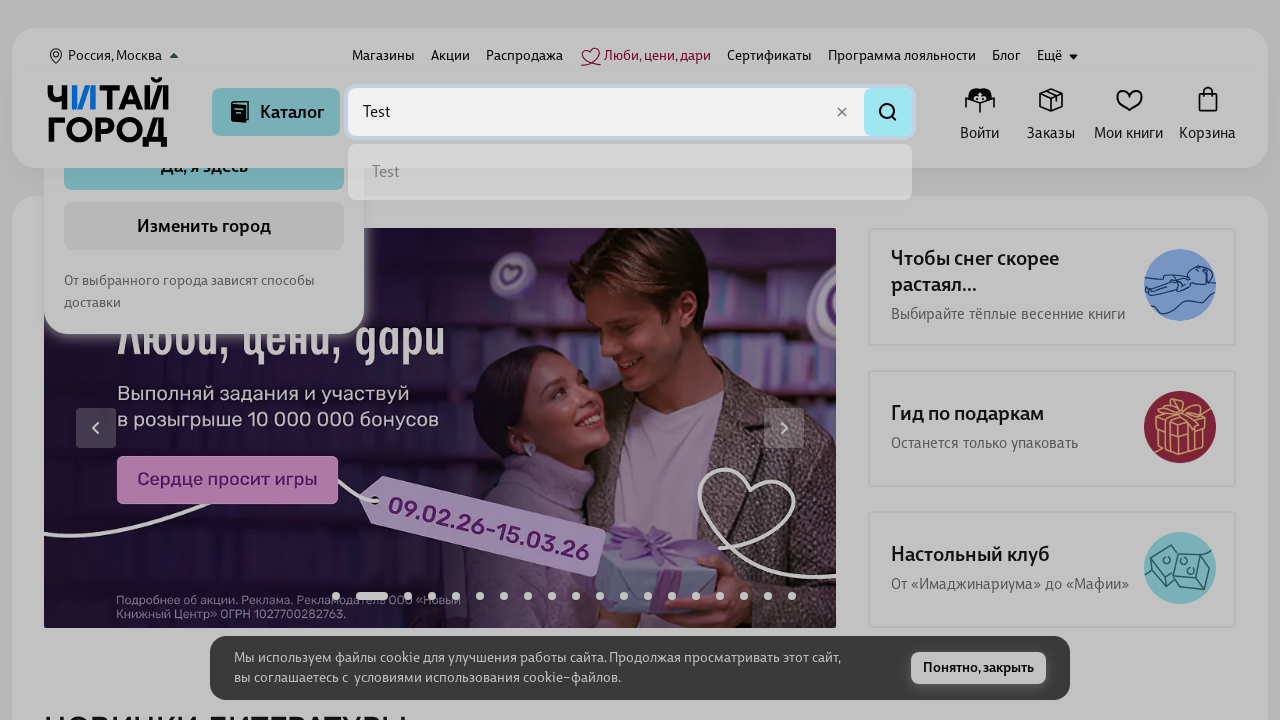

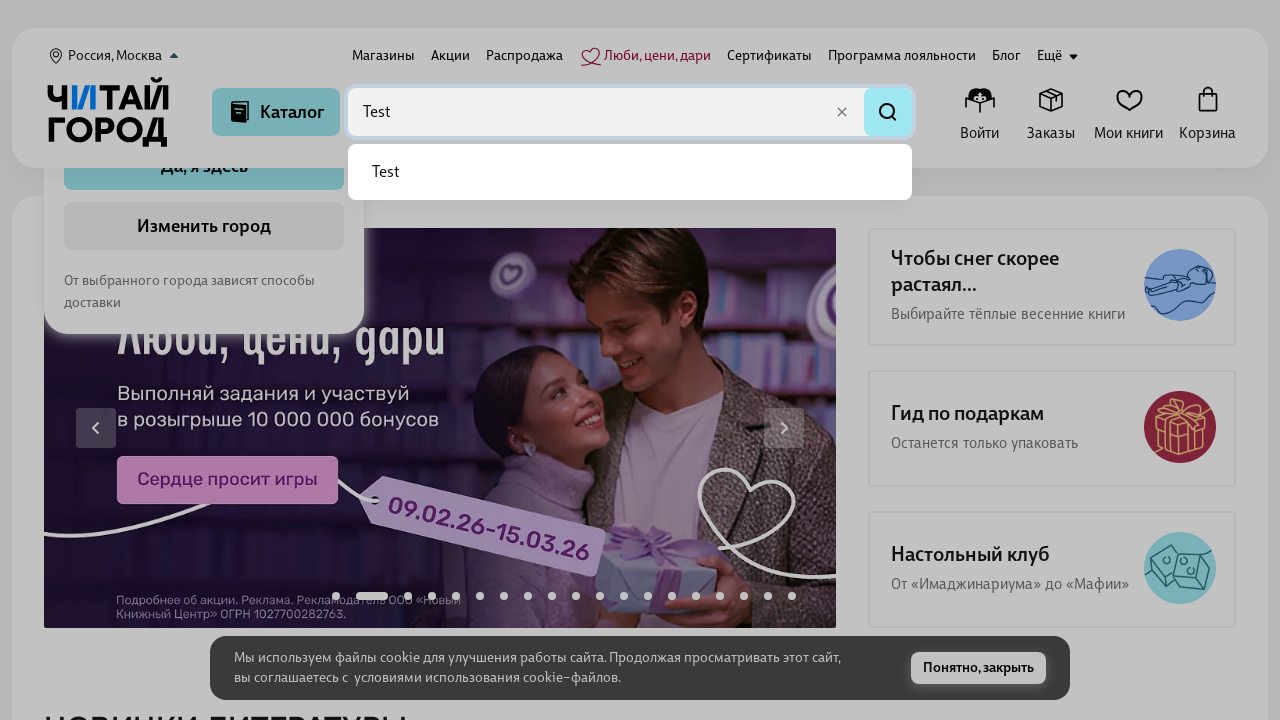